Tests the flight booking passenger selector by clicking on the passenger info dropdown and then clicking the adult increment button 9 times to verify the maximum passenger limit behavior.

Starting URL: https://rahulshettyacademy.com/dropdownsPractise/#

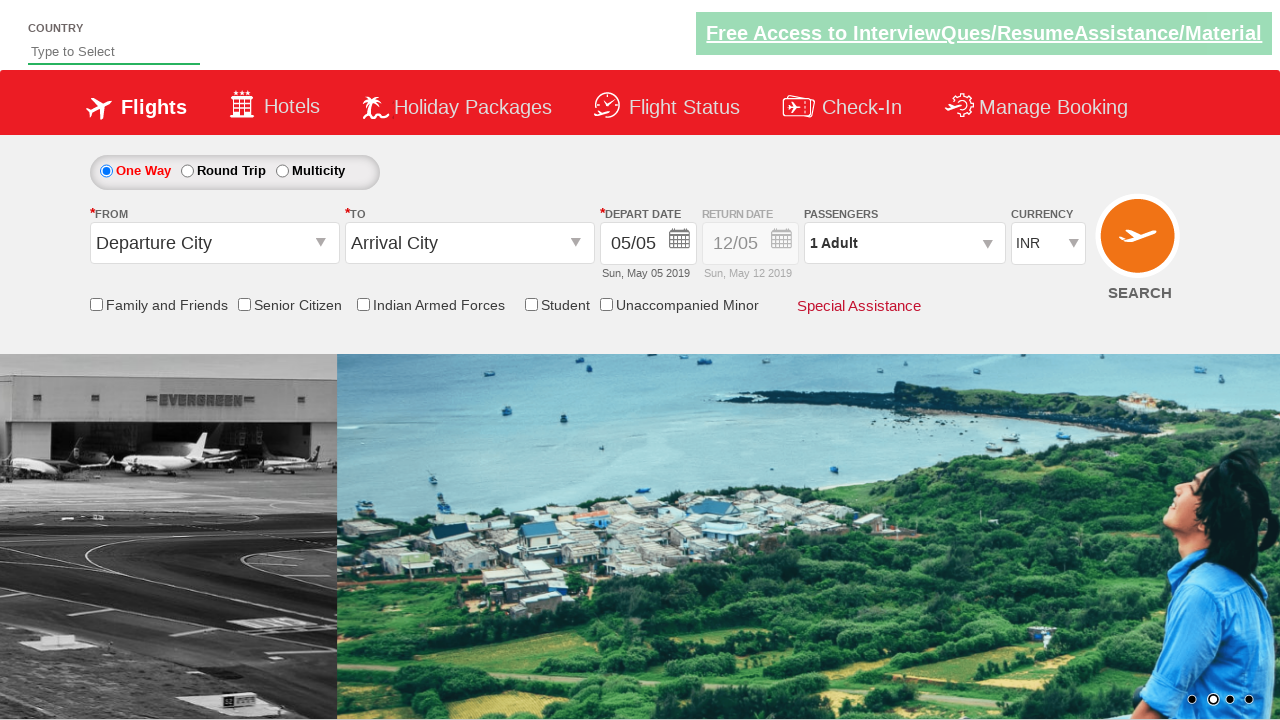

Clicked on passenger info dropdown to open it at (904, 243) on #divpaxinfo
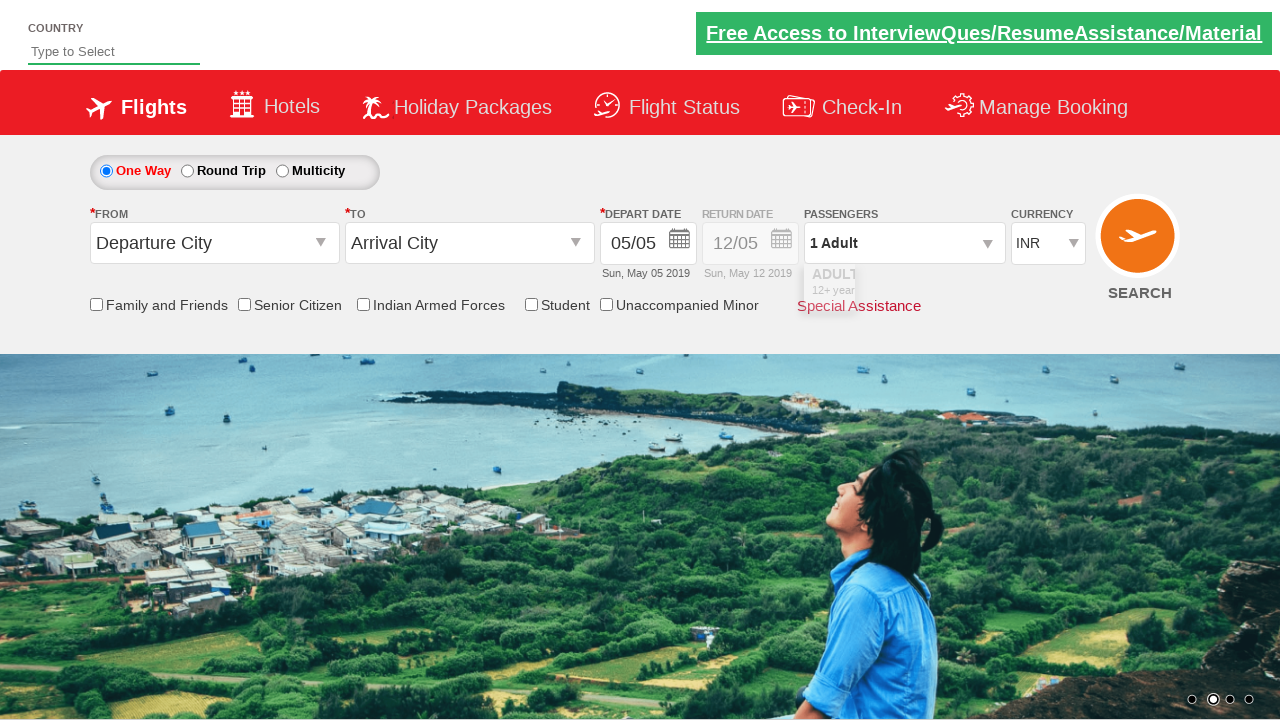

Waited 1000ms for dropdown to be visible
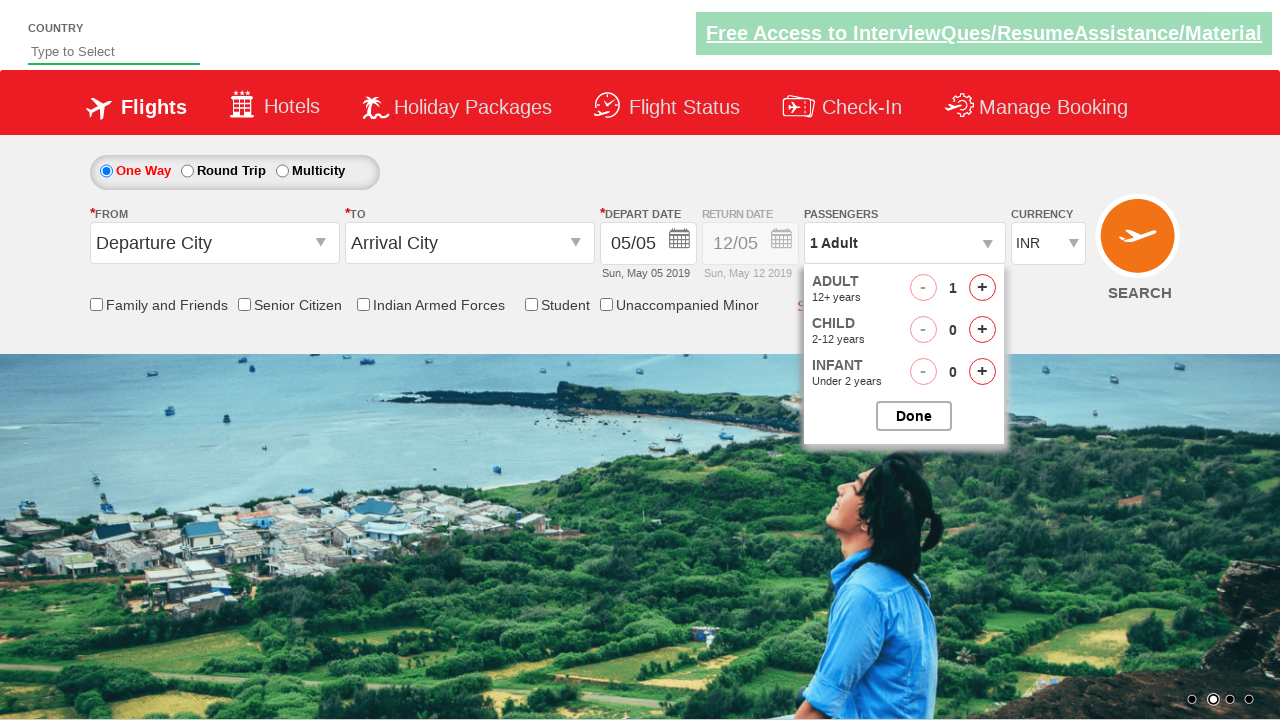

Clicked adult increment button (iteration 1 of 9) at (982, 288) on #hrefIncAdt
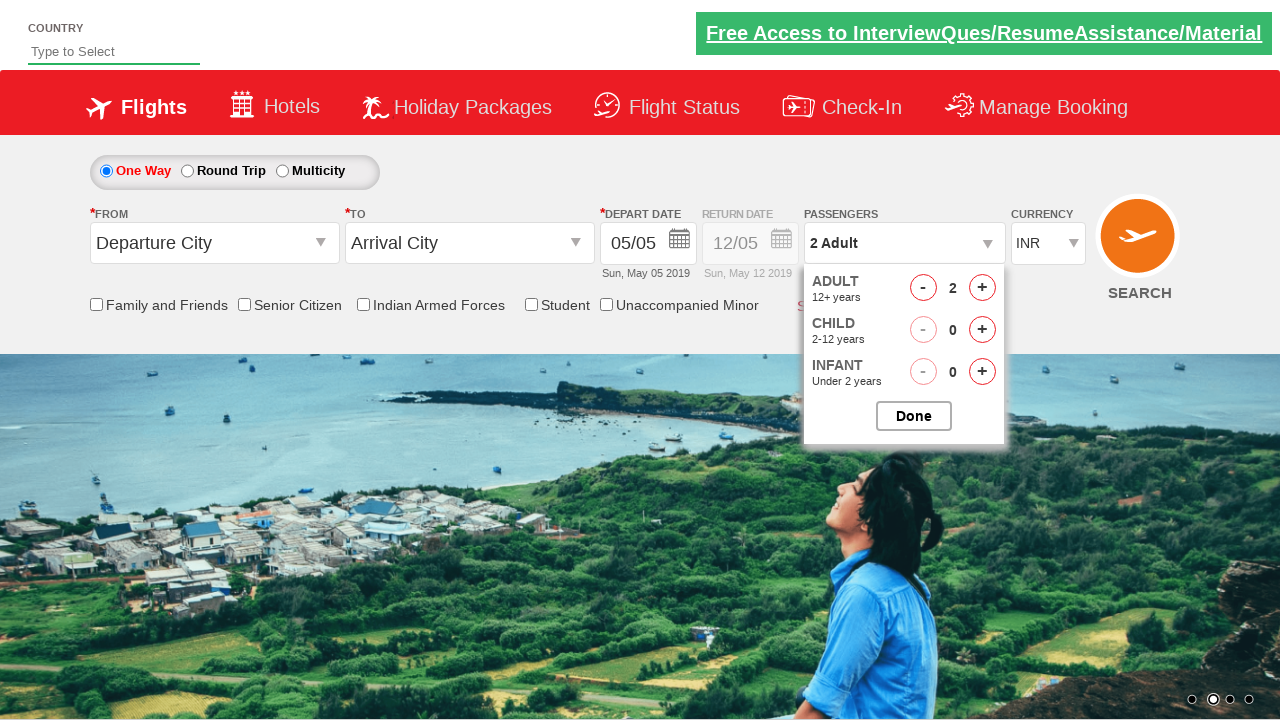

Waited 200ms for UI to update after adult increment click
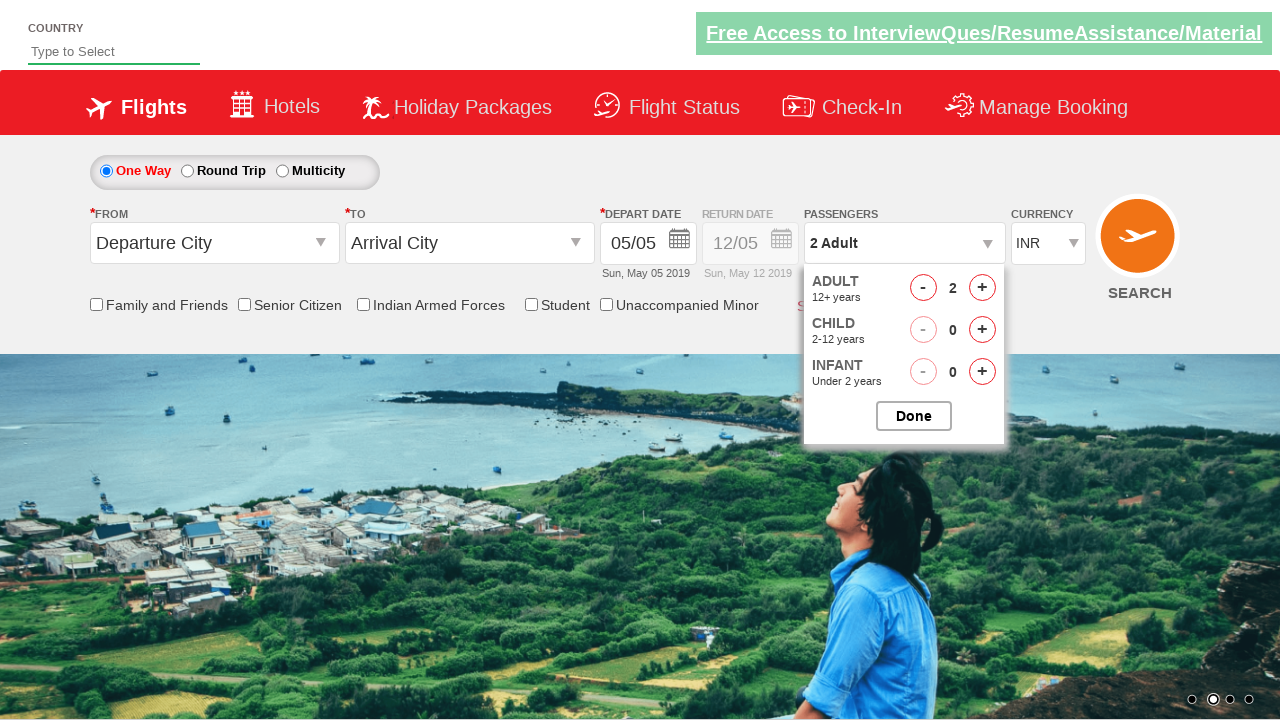

Clicked adult increment button (iteration 2 of 9) at (982, 288) on #hrefIncAdt
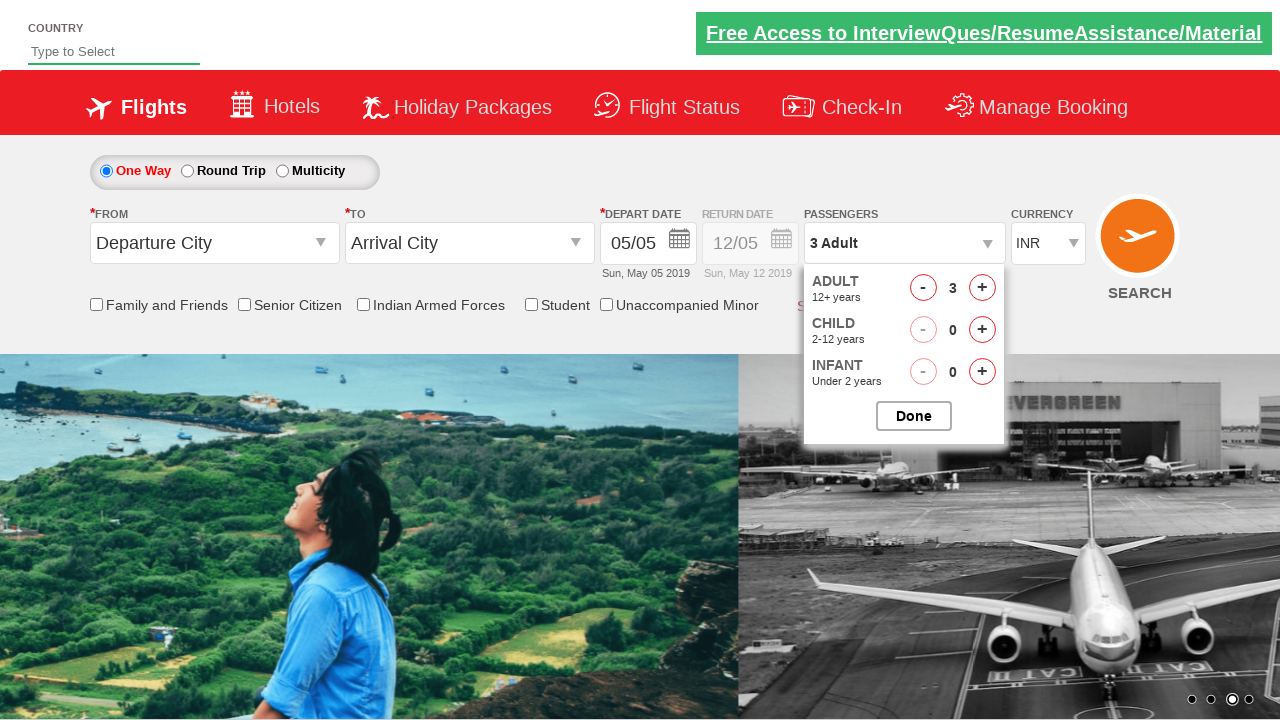

Waited 200ms for UI to update after adult increment click
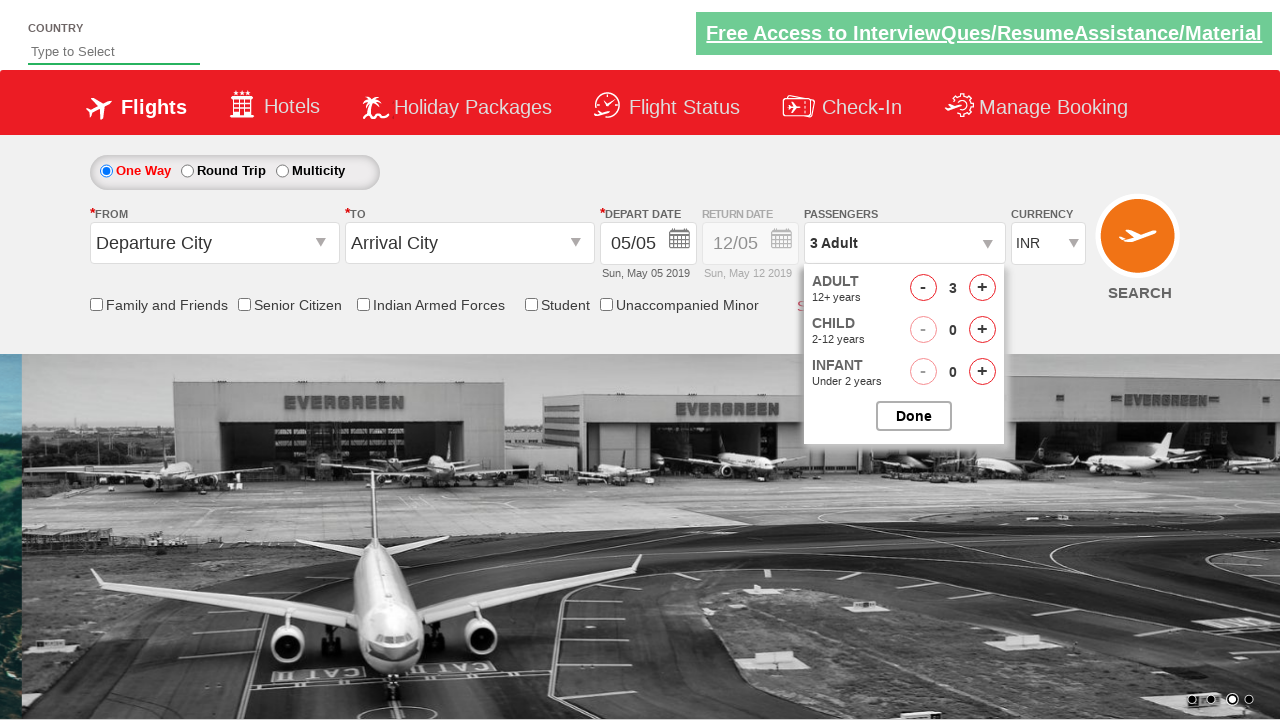

Clicked adult increment button (iteration 3 of 9) at (982, 288) on #hrefIncAdt
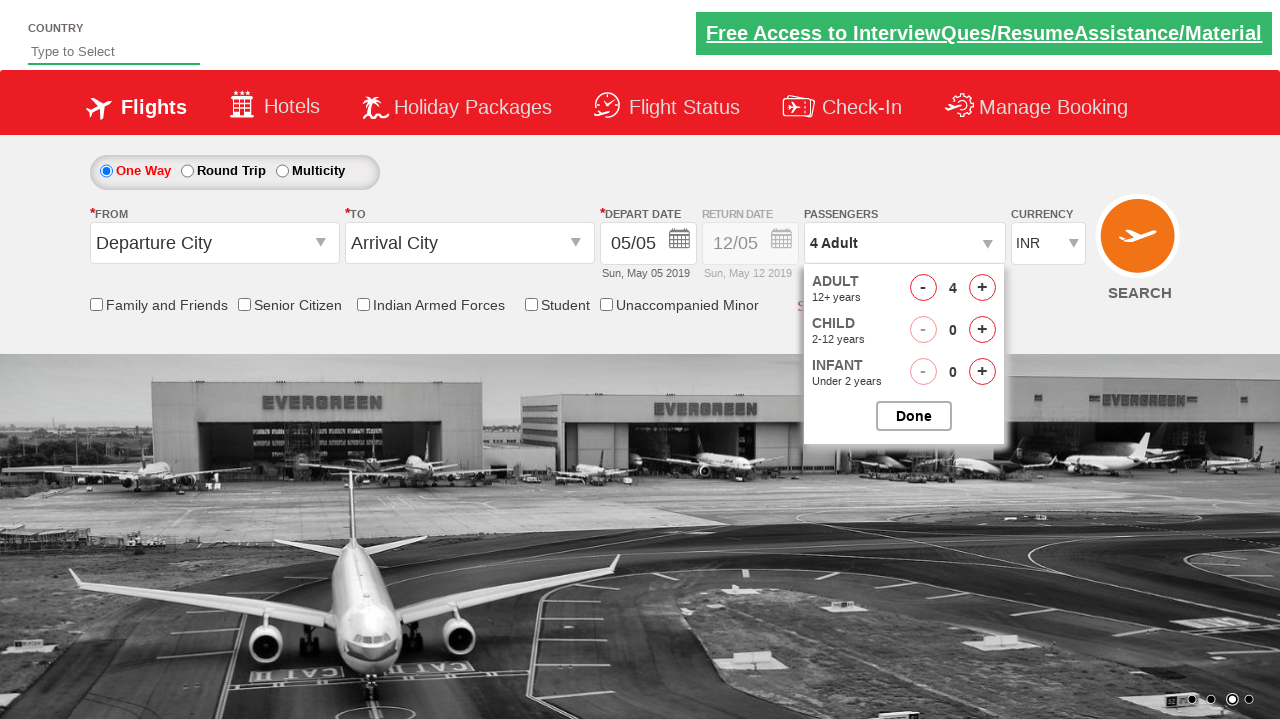

Waited 200ms for UI to update after adult increment click
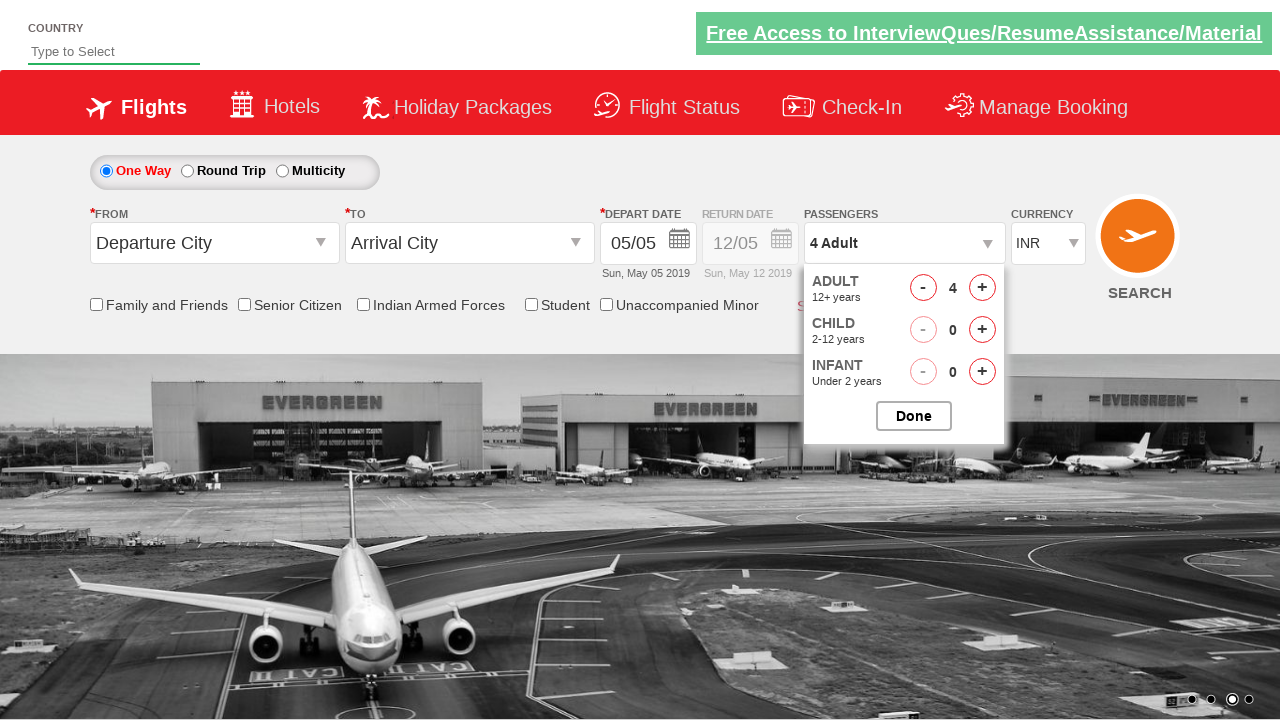

Clicked adult increment button (iteration 4 of 9) at (982, 288) on #hrefIncAdt
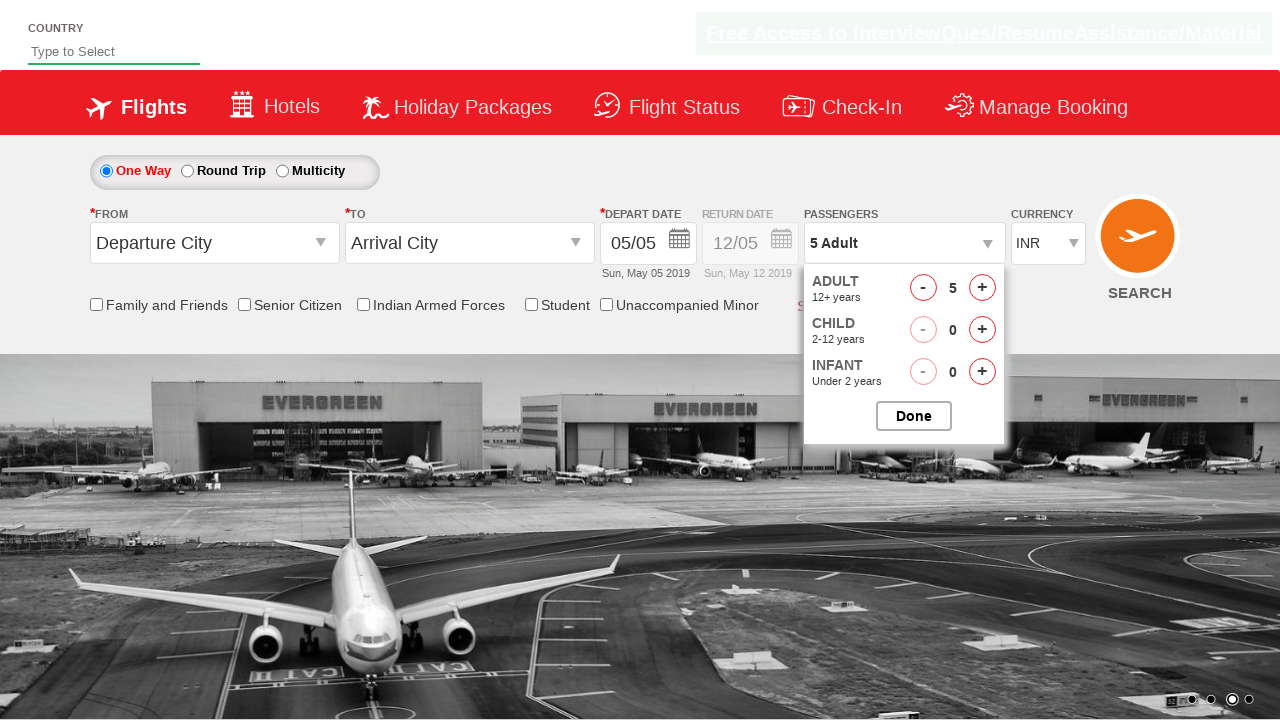

Waited 200ms for UI to update after adult increment click
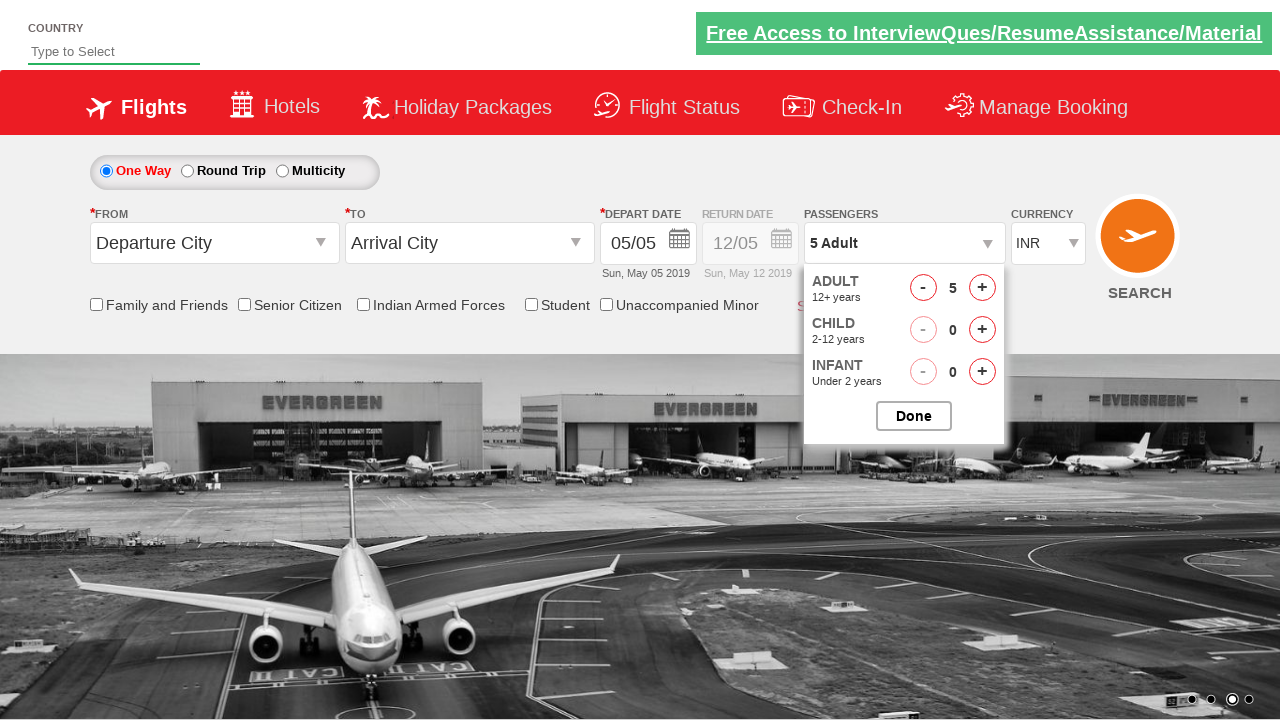

Clicked adult increment button (iteration 5 of 9) at (982, 288) on #hrefIncAdt
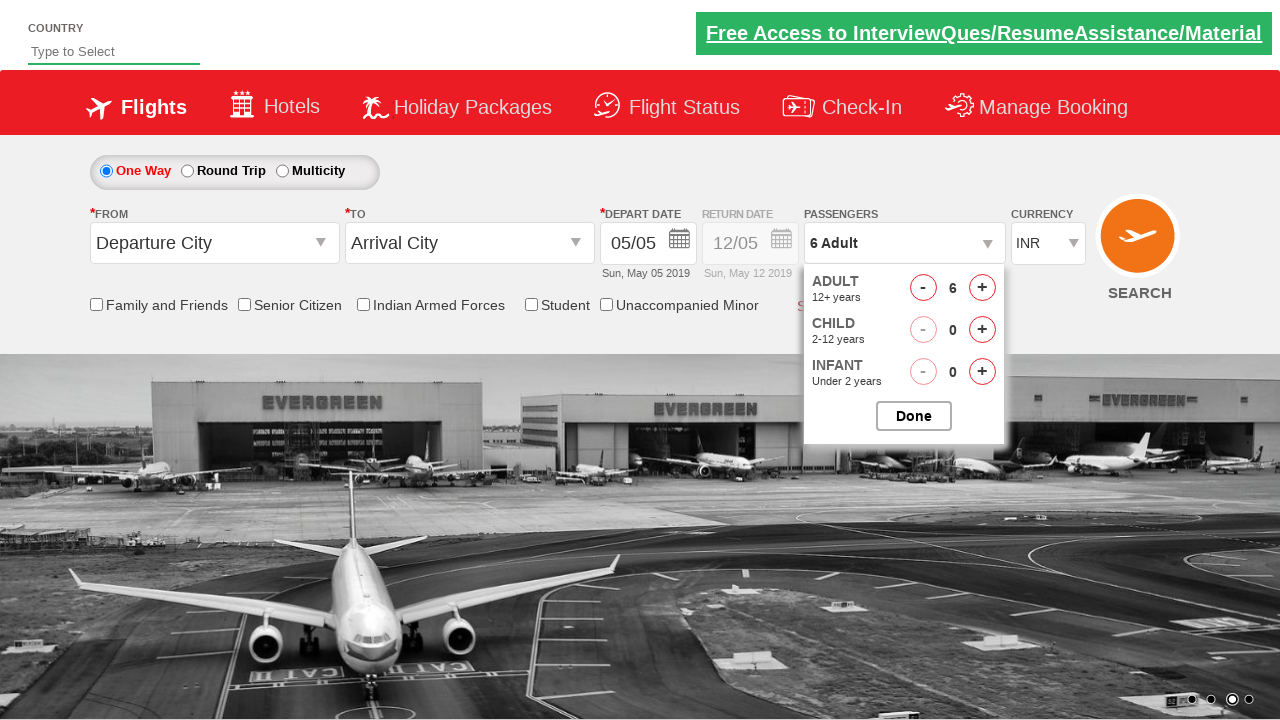

Waited 200ms for UI to update after adult increment click
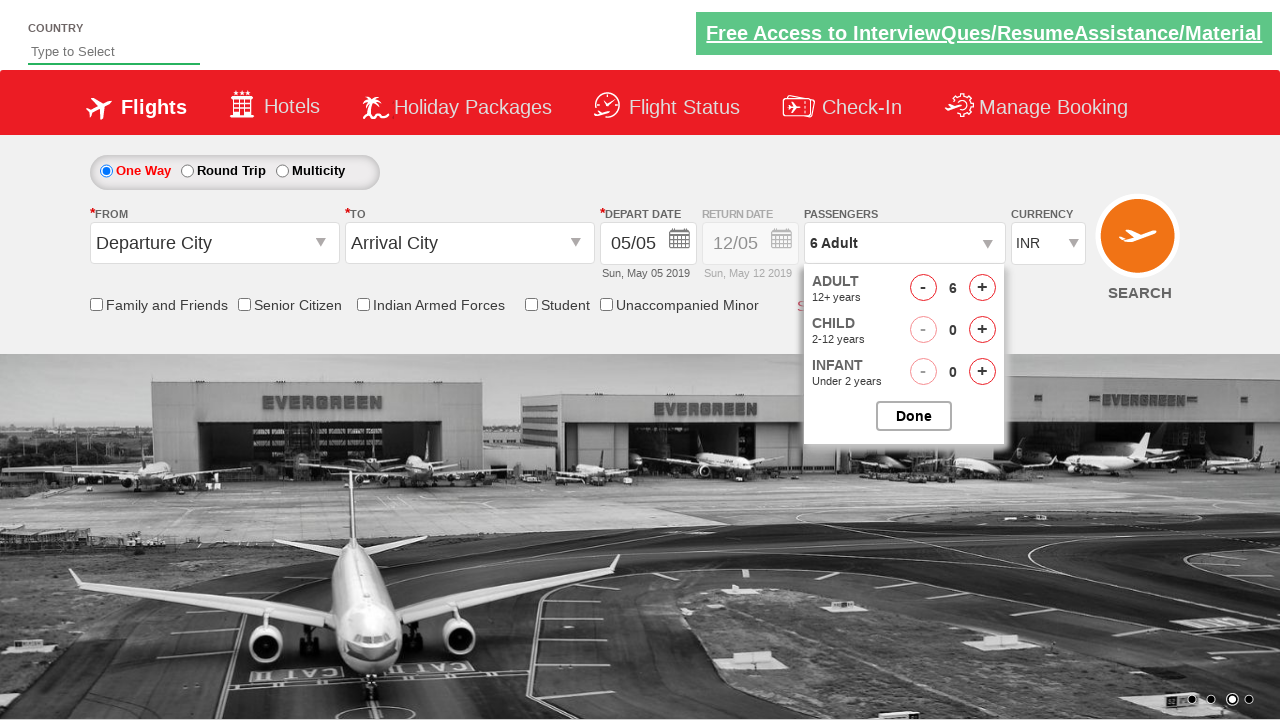

Clicked adult increment button (iteration 6 of 9) at (982, 288) on #hrefIncAdt
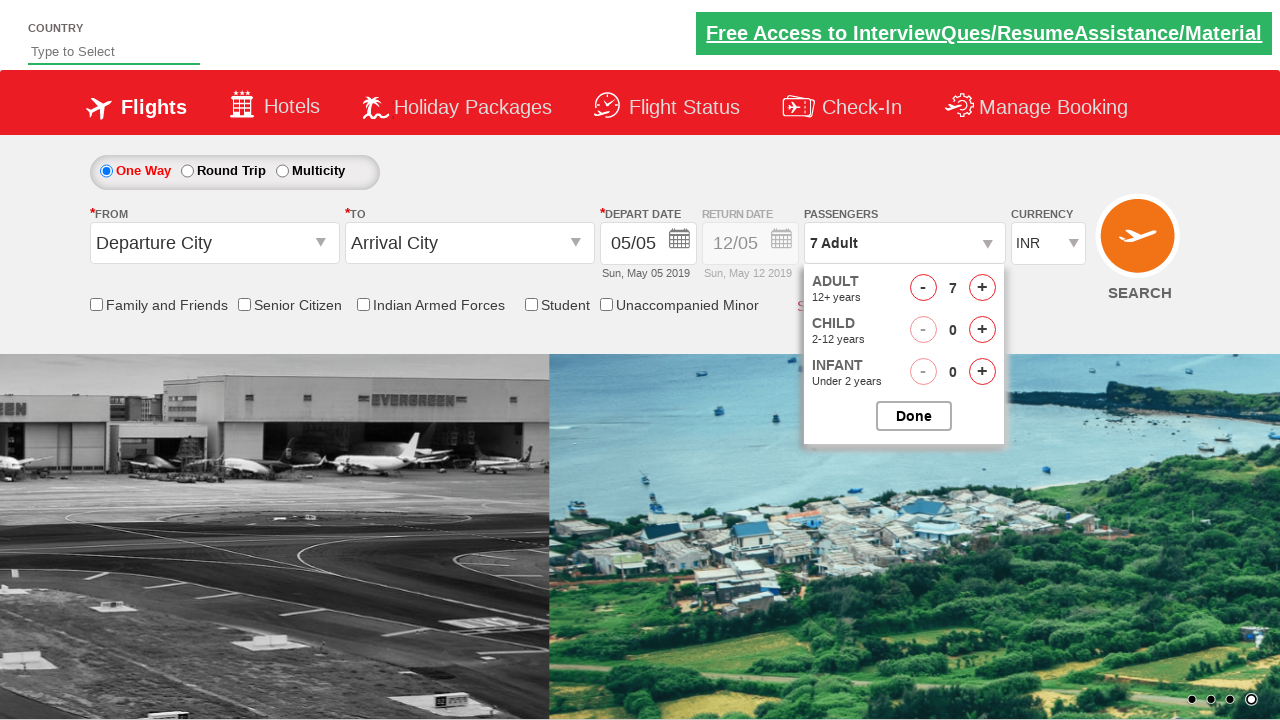

Waited 200ms for UI to update after adult increment click
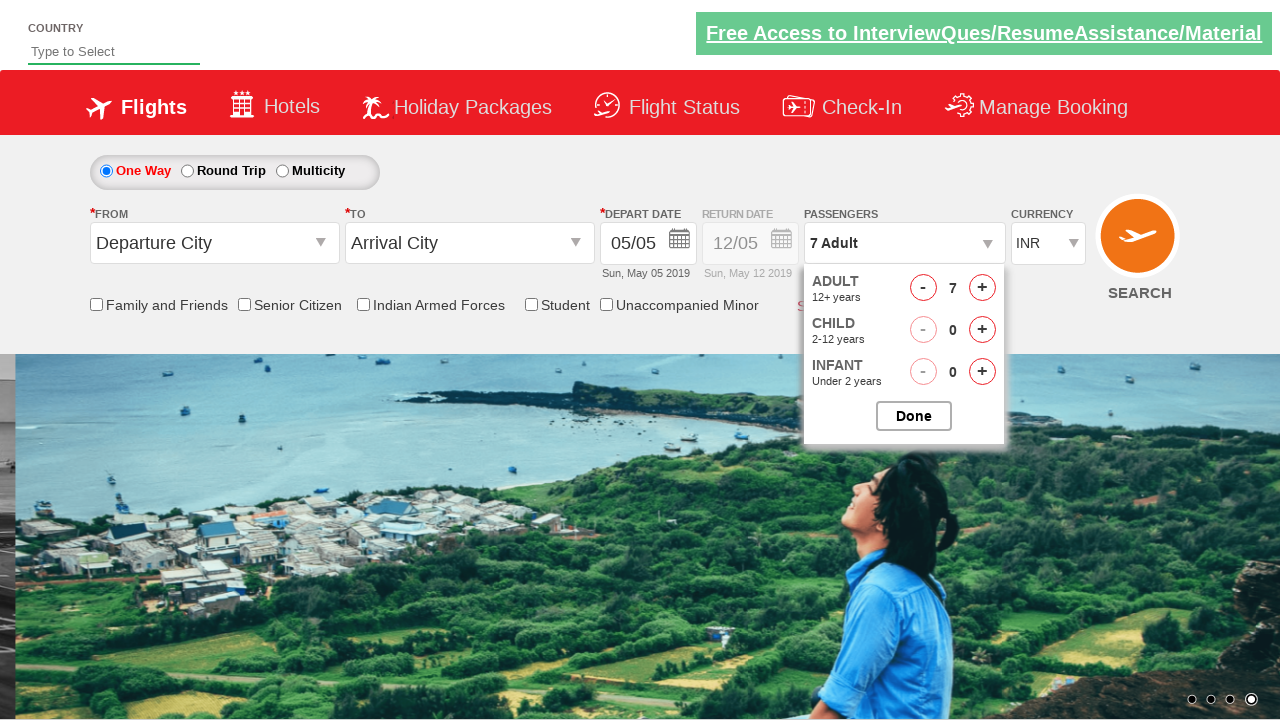

Clicked adult increment button (iteration 7 of 9) at (982, 288) on #hrefIncAdt
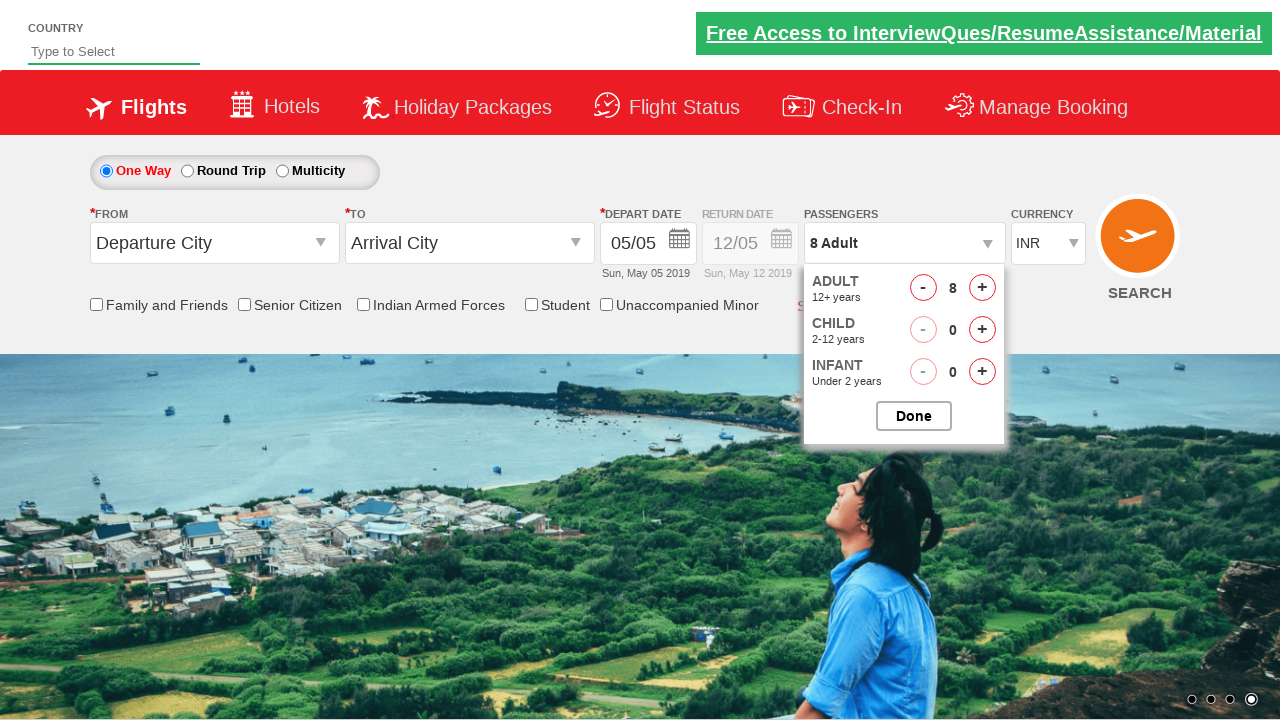

Waited 200ms for UI to update after adult increment click
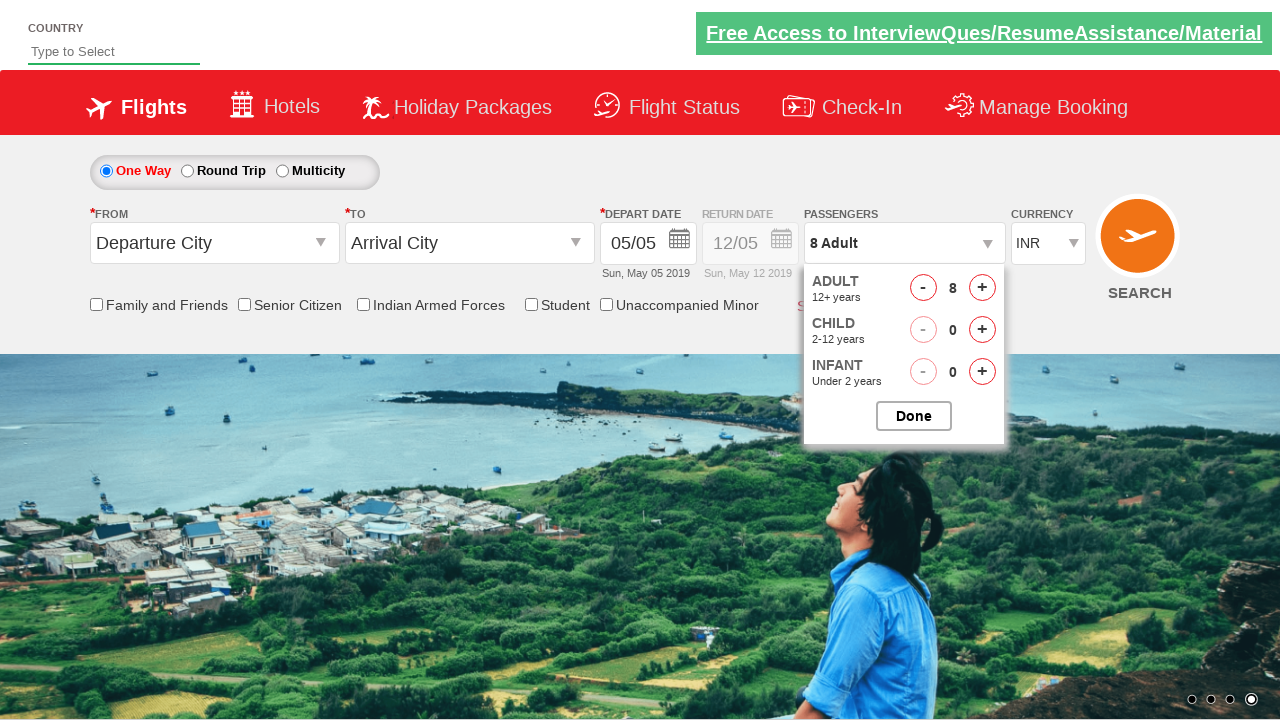

Clicked adult increment button (iteration 8 of 9) at (982, 288) on #hrefIncAdt
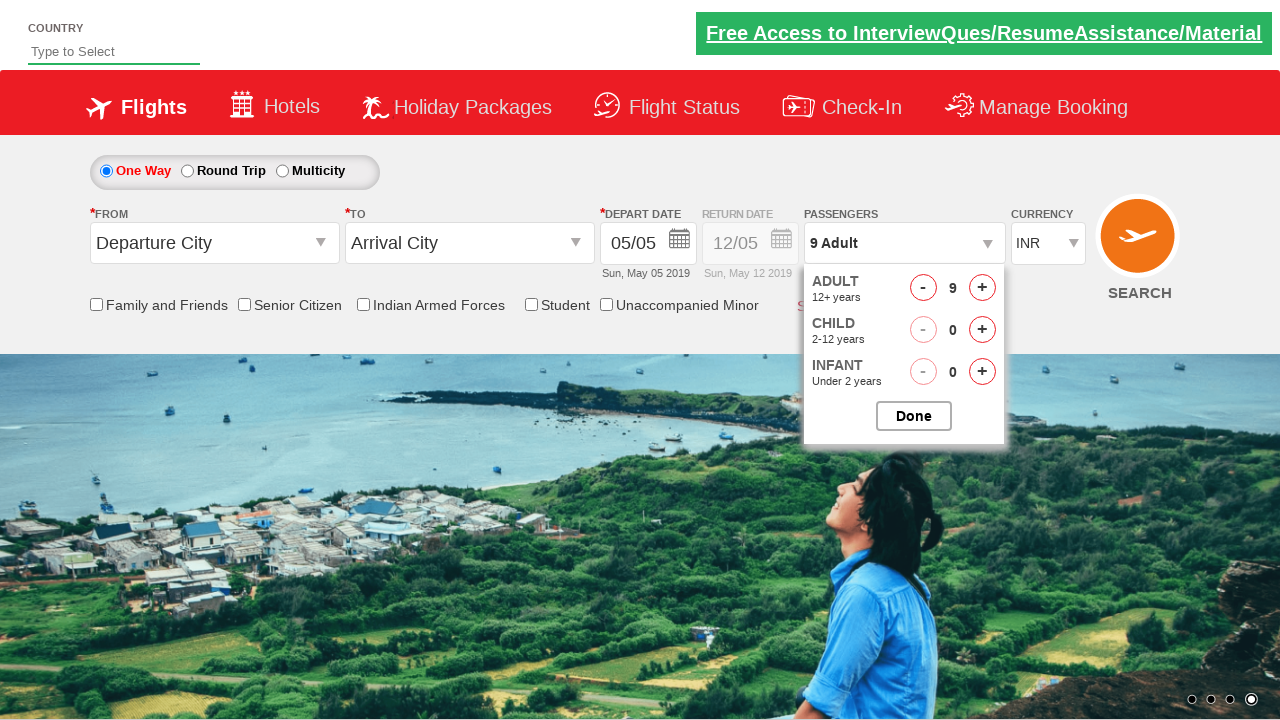

Waited 200ms for UI to update after adult increment click
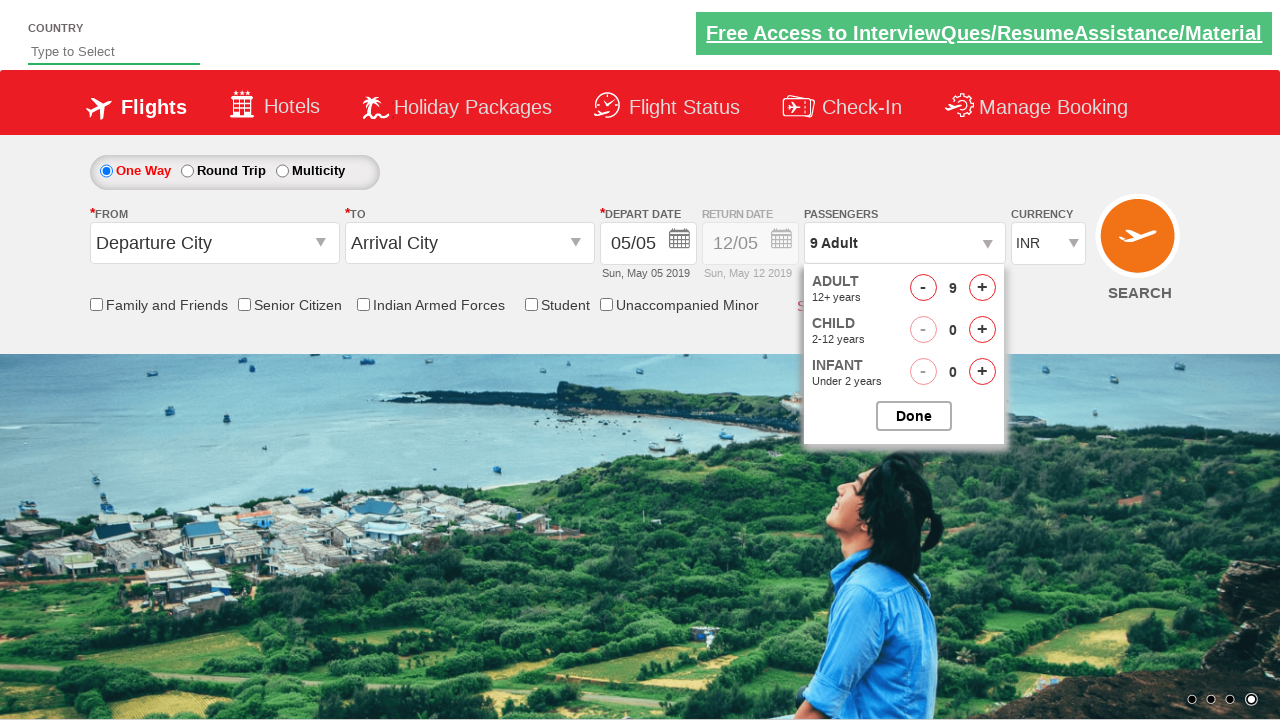

Clicked adult increment button (iteration 9 of 9) at (982, 288) on #hrefIncAdt
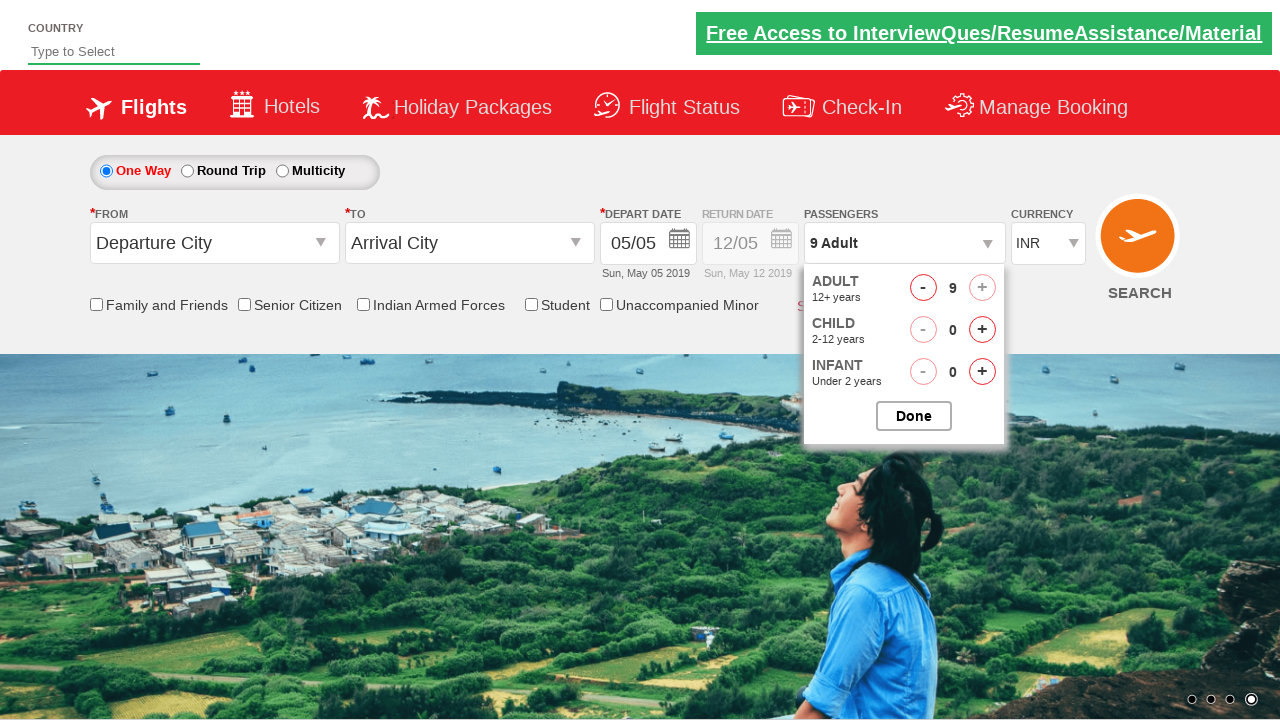

Waited 200ms for UI to update after adult increment click
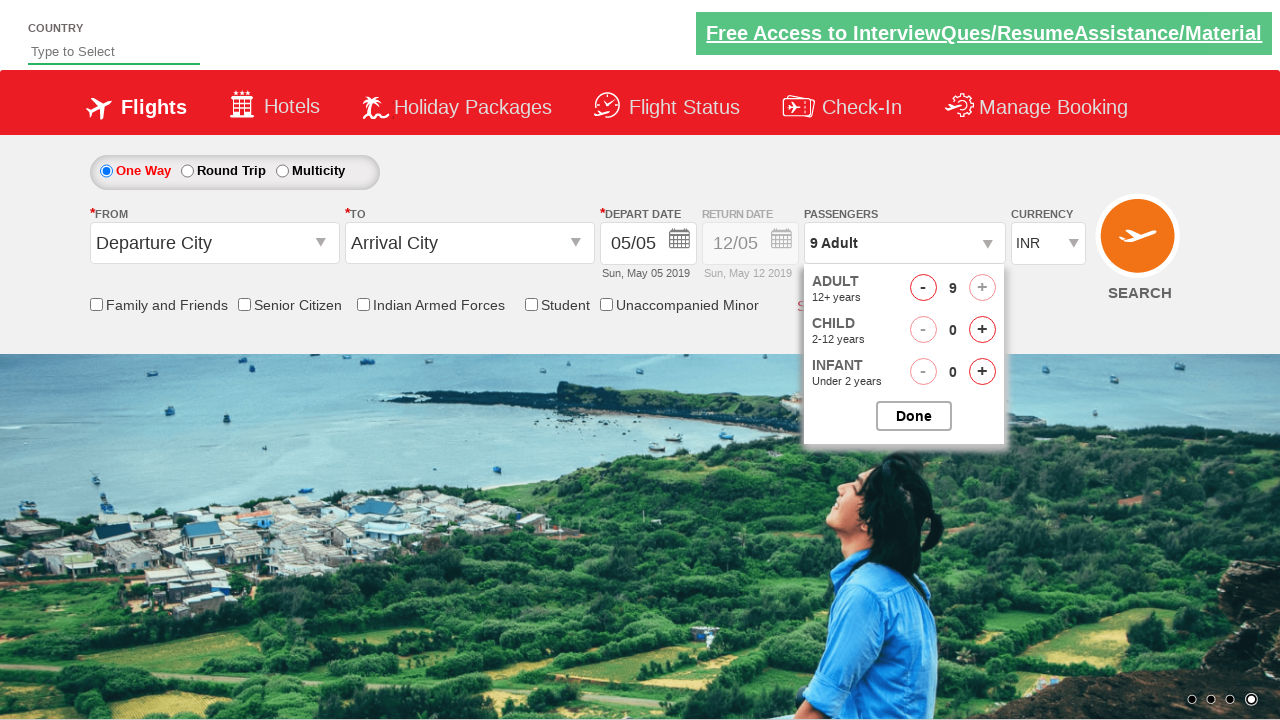

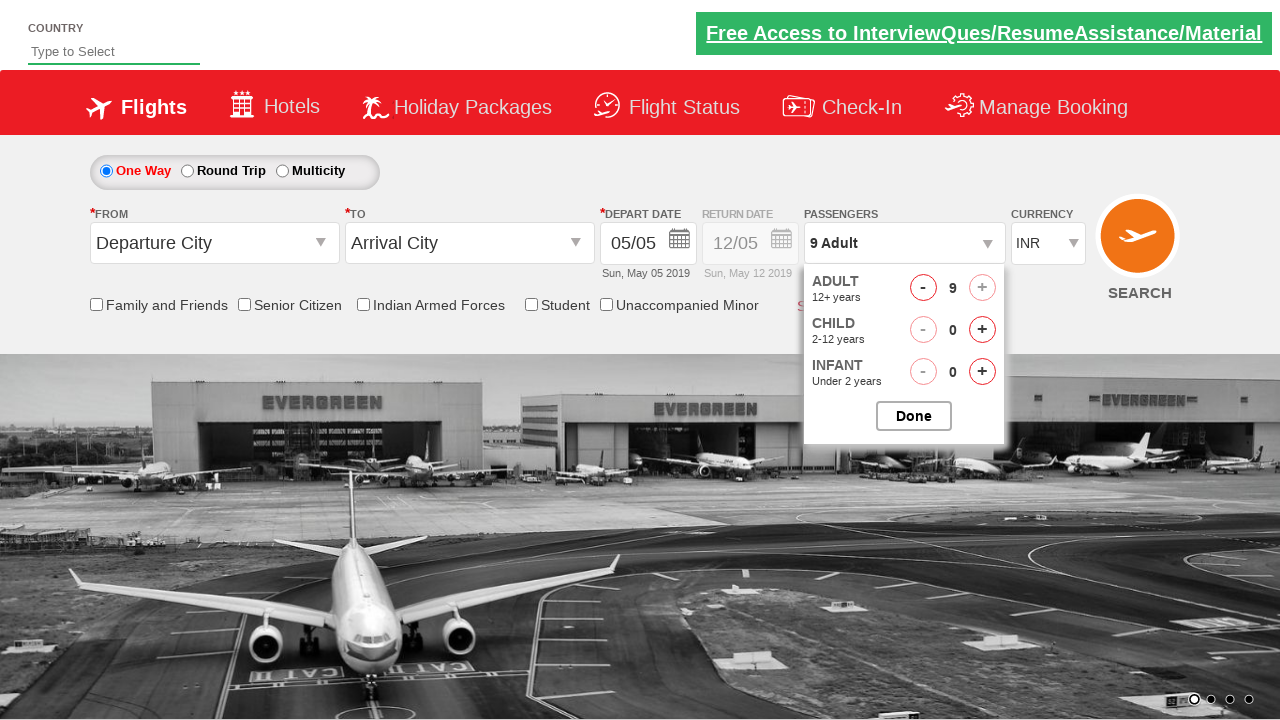